Tests autocomplete dropdown functionality by typing "POL" and navigating through suggestions with arrow keys to select "POLAND"

Starting URL: http://qaclickacademy.com/practice.php

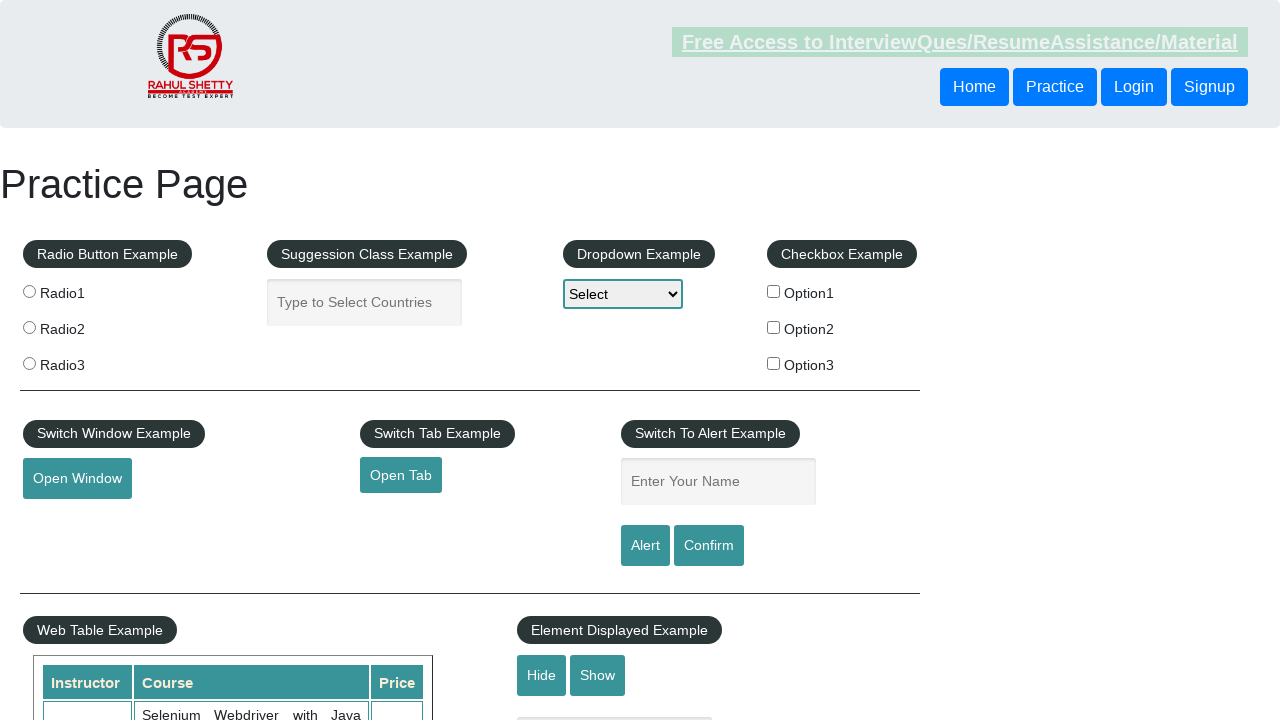

Filled autocomplete input field with 'POL' on input#autocomplete
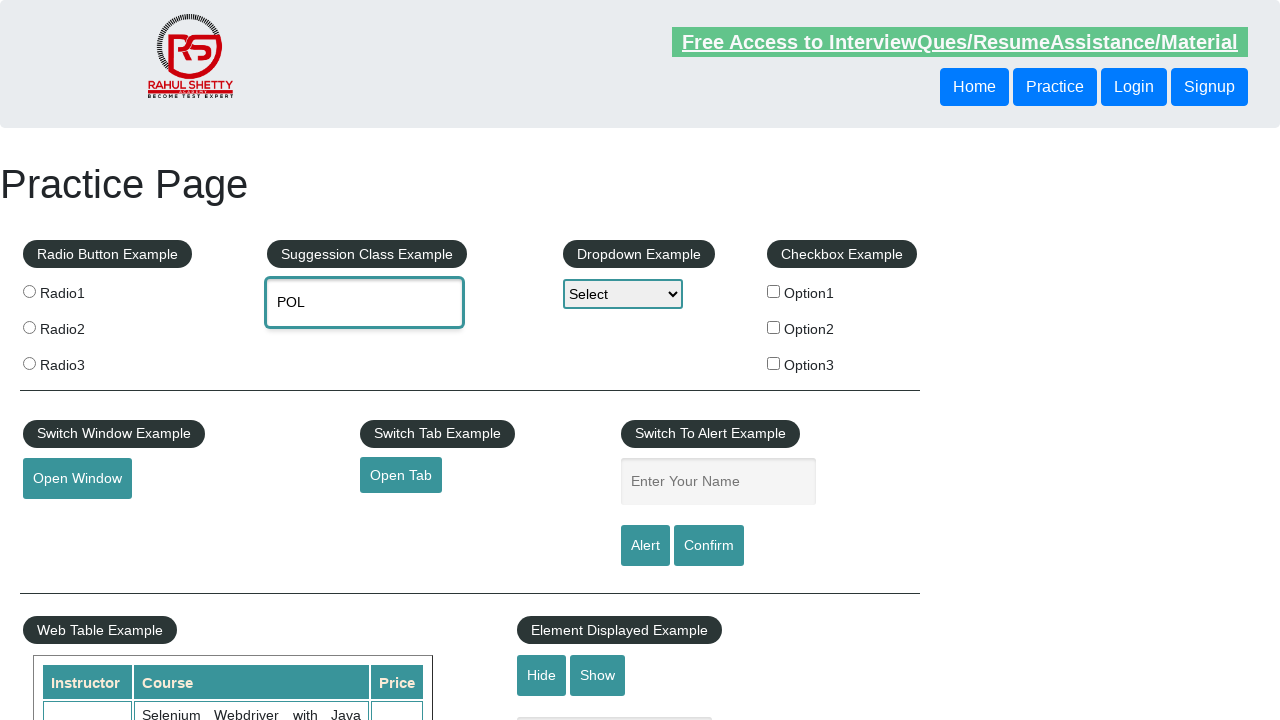

Waited 500ms for autocomplete suggestions to appear
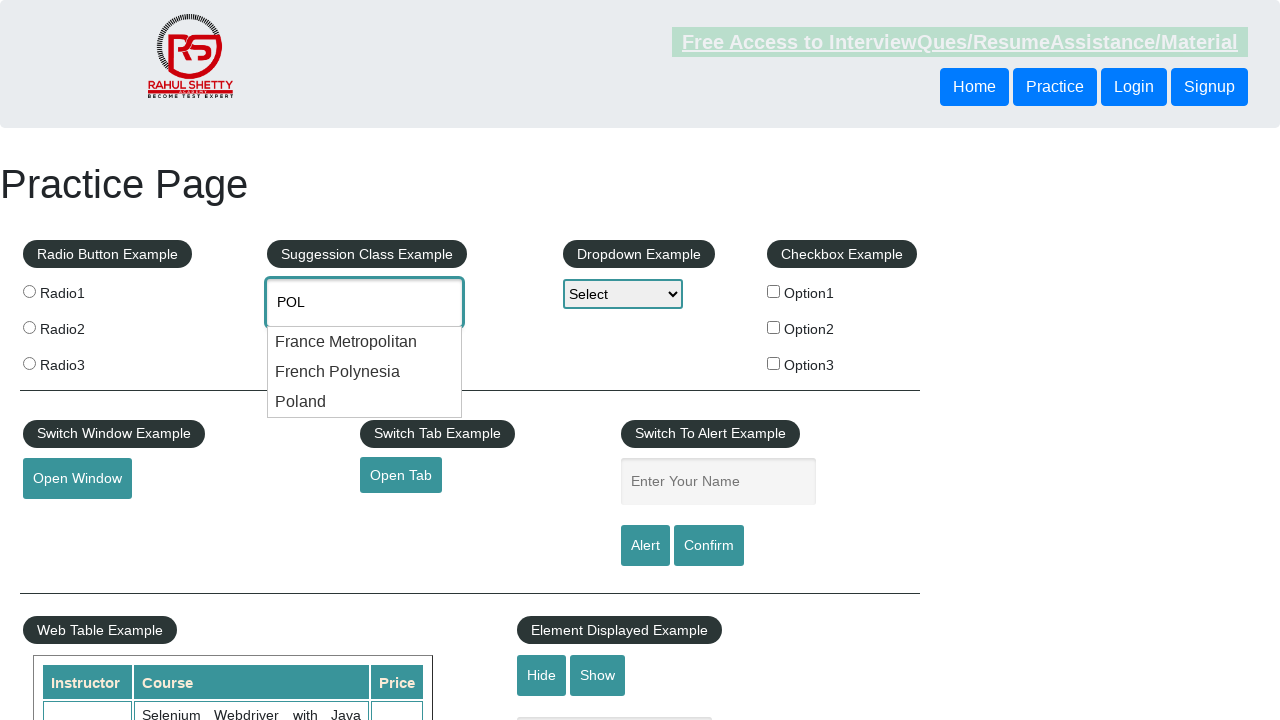

Retrieved current autocomplete value using JavaScript: 'POL'
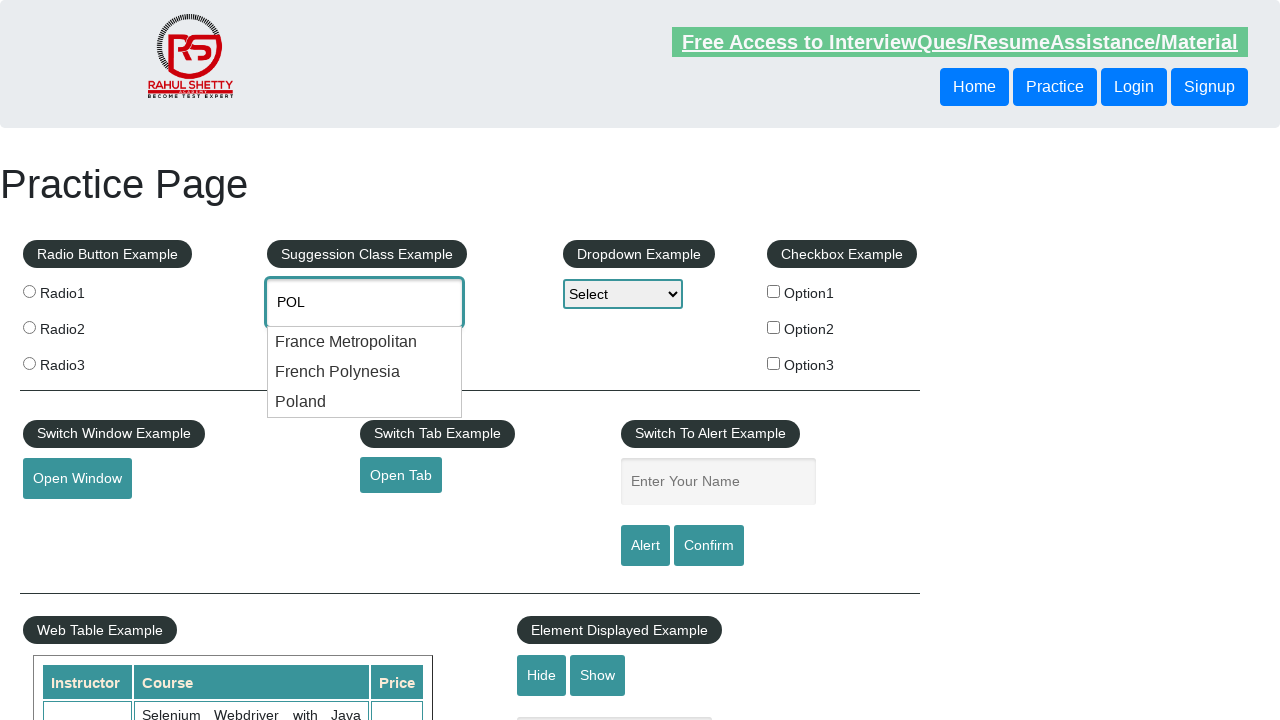

Pressed ArrowDown key to navigate to next suggestion (attempt 1/10) on input#autocomplete
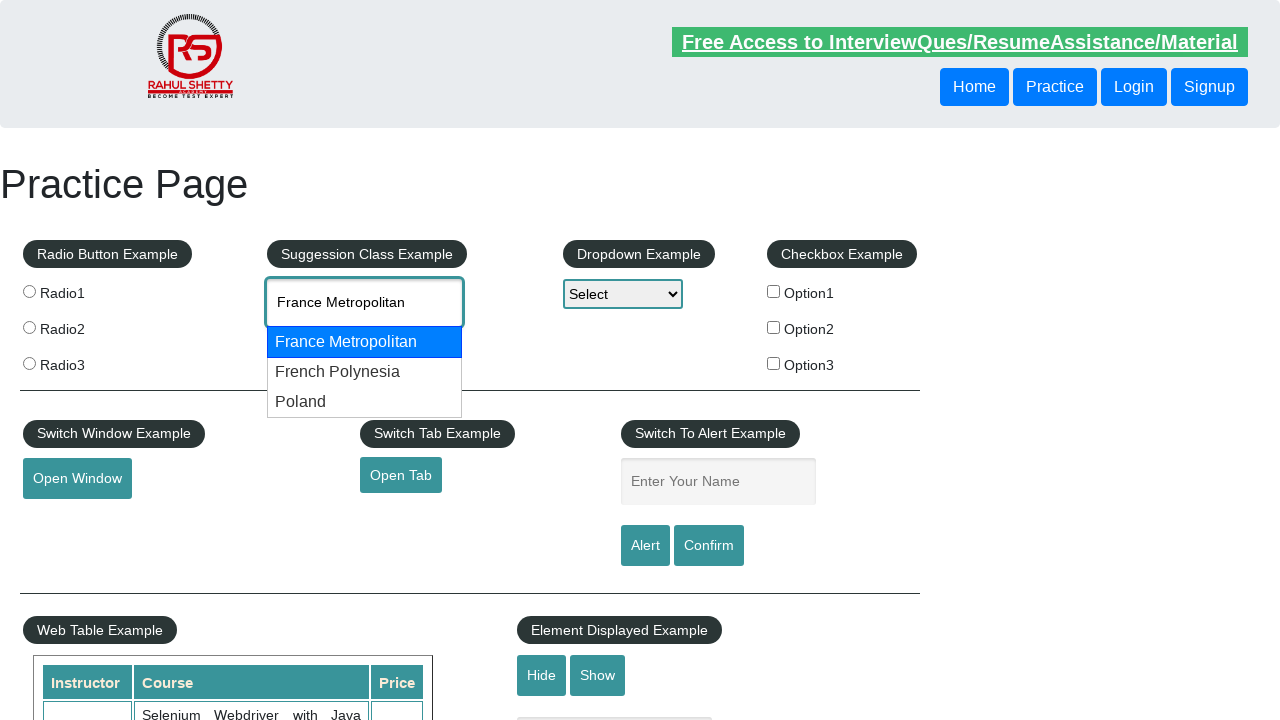

Retrieved current autocomplete value using JavaScript: 'France Metropolitan'
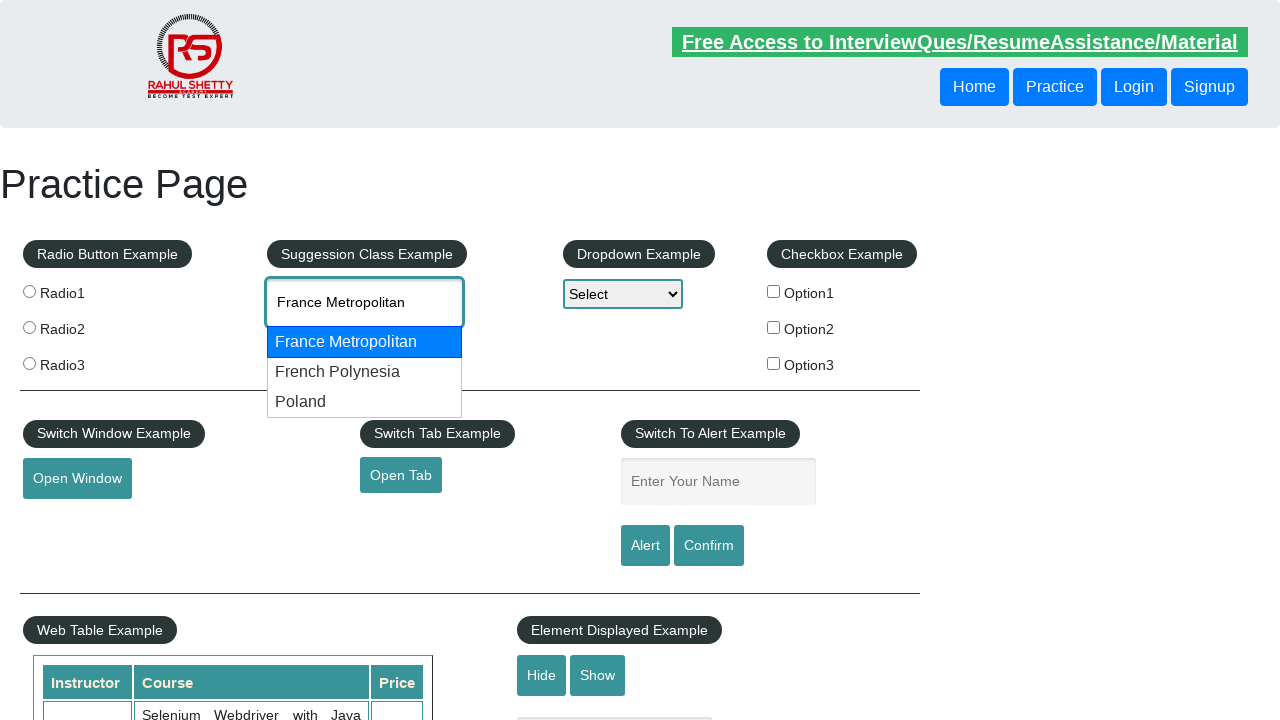

Pressed ArrowDown key to navigate to next suggestion (attempt 2/10) on input#autocomplete
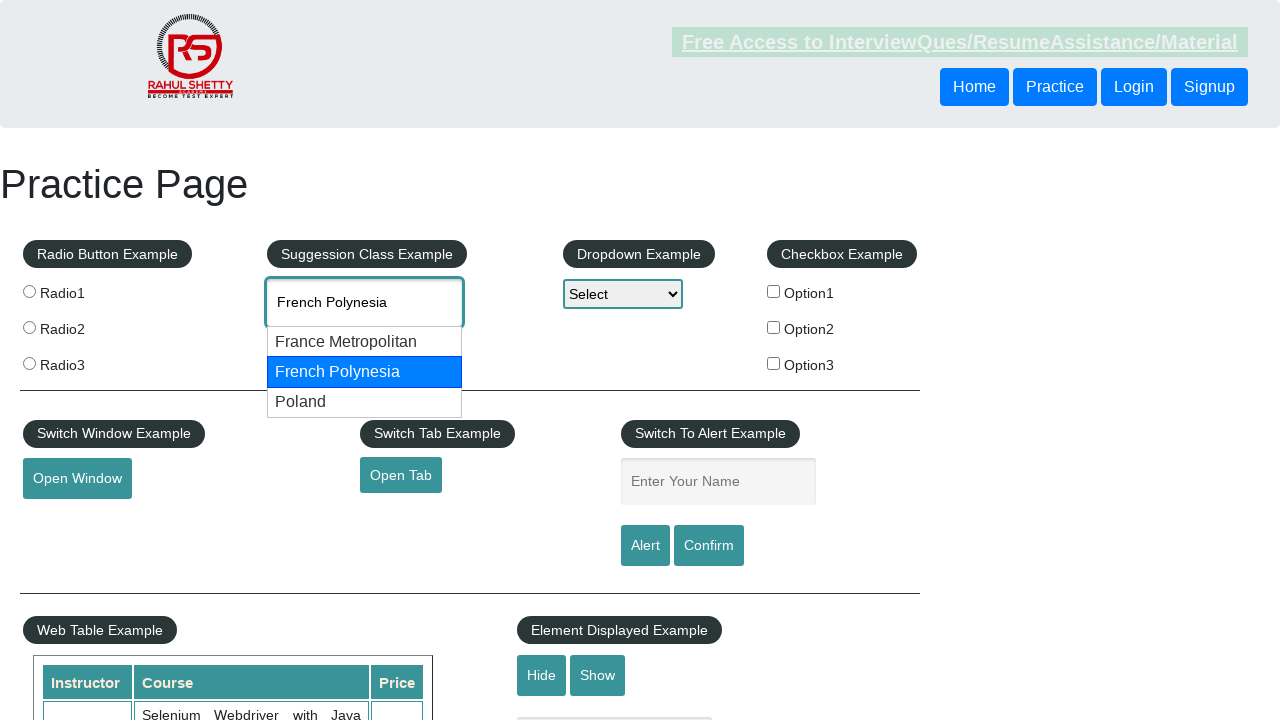

Retrieved current autocomplete value using JavaScript: 'French Polynesia'
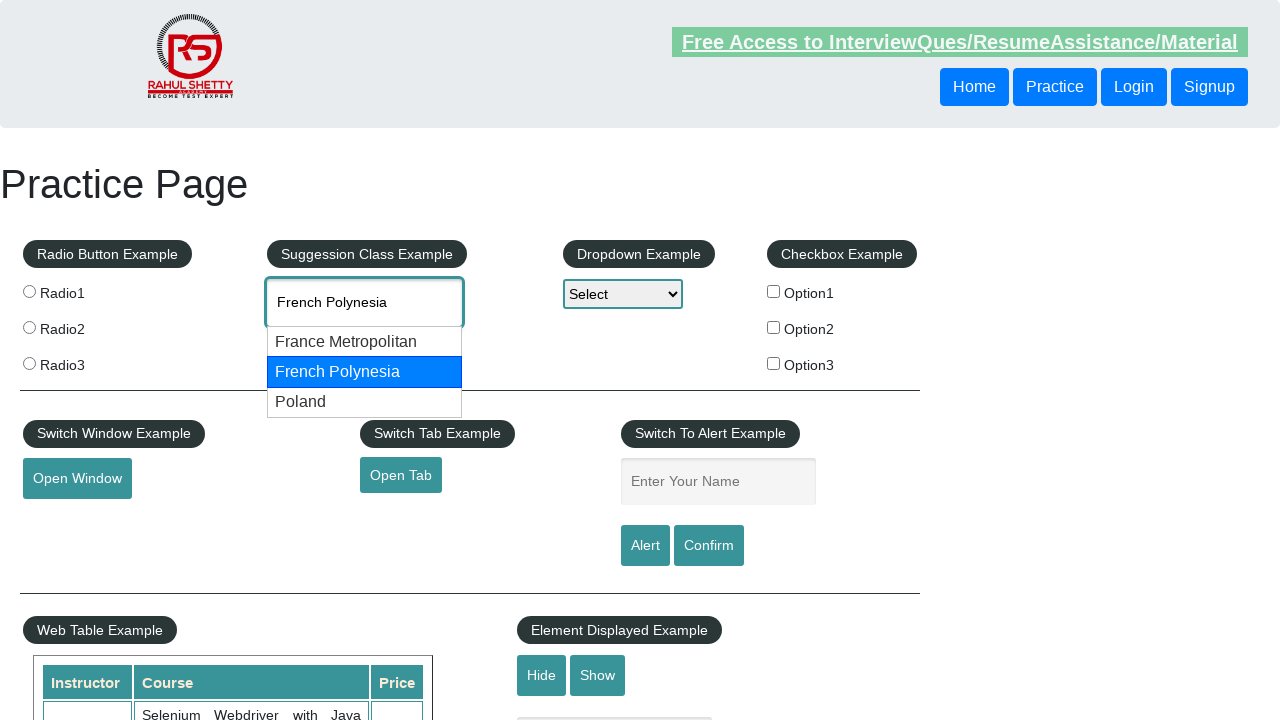

Pressed ArrowDown key to navigate to next suggestion (attempt 3/10) on input#autocomplete
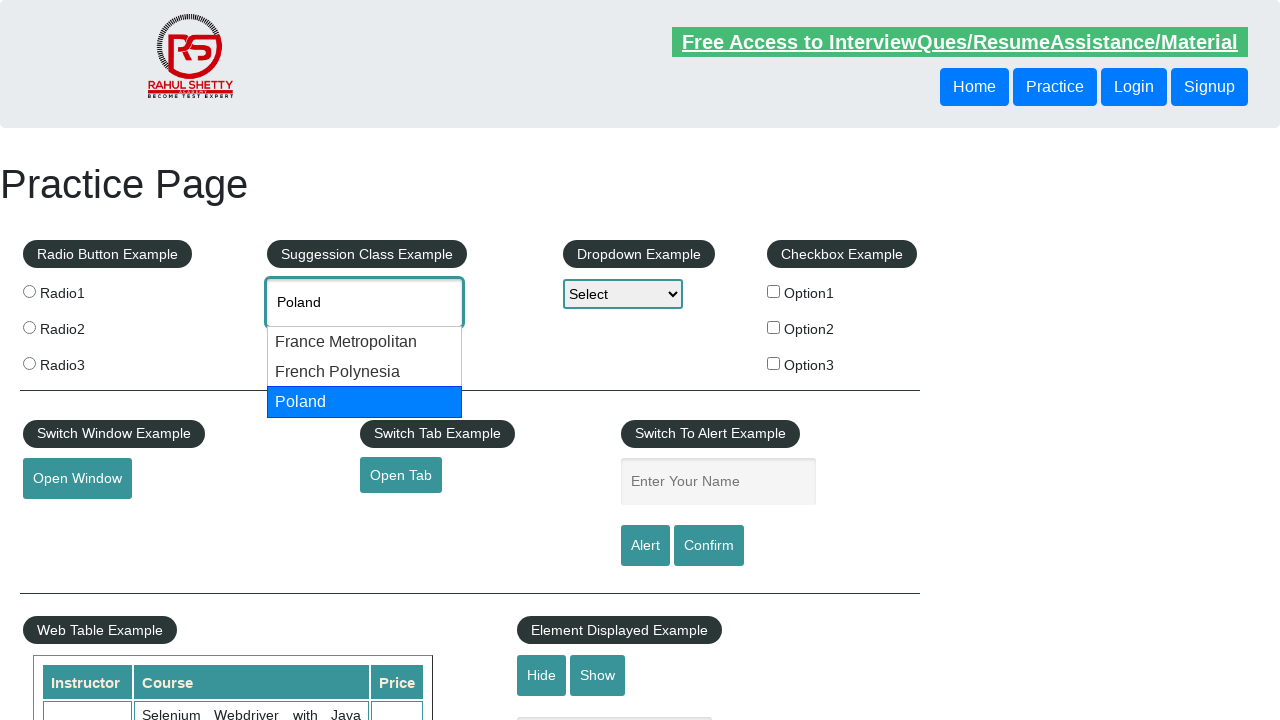

Retrieved current autocomplete value using JavaScript: 'Poland'
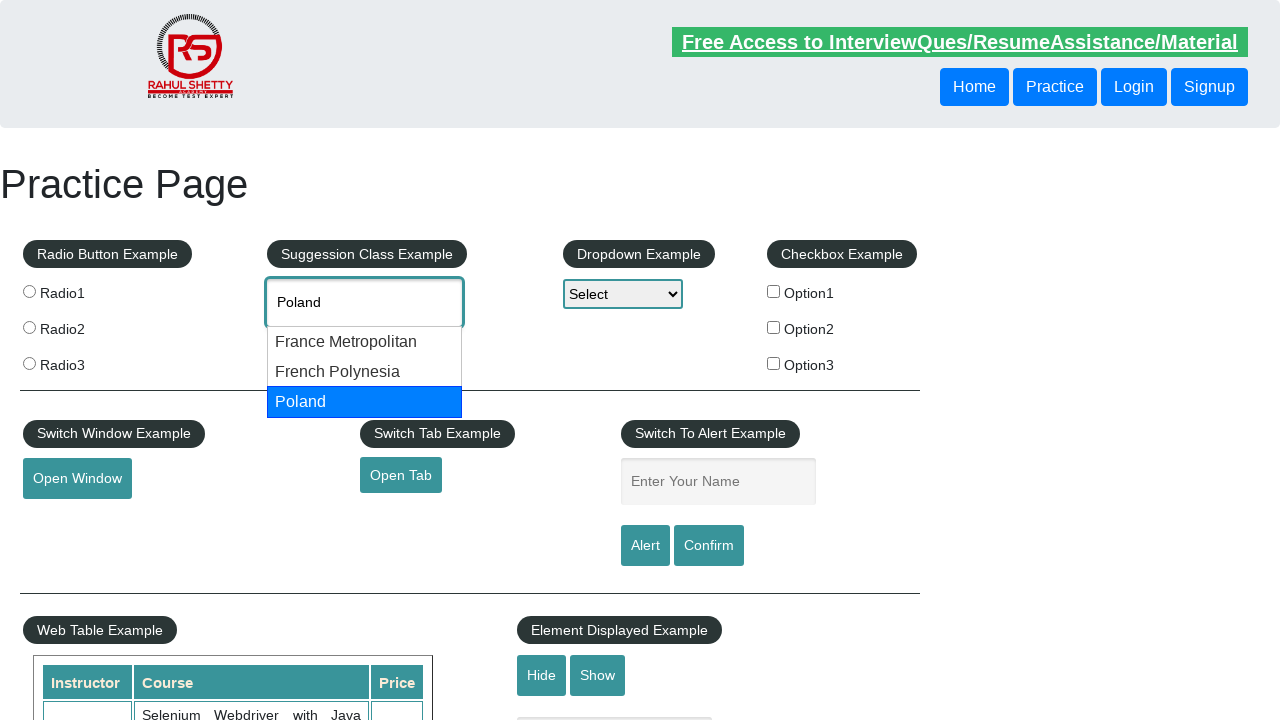

Found 'POLAND' in autocomplete field - test passed
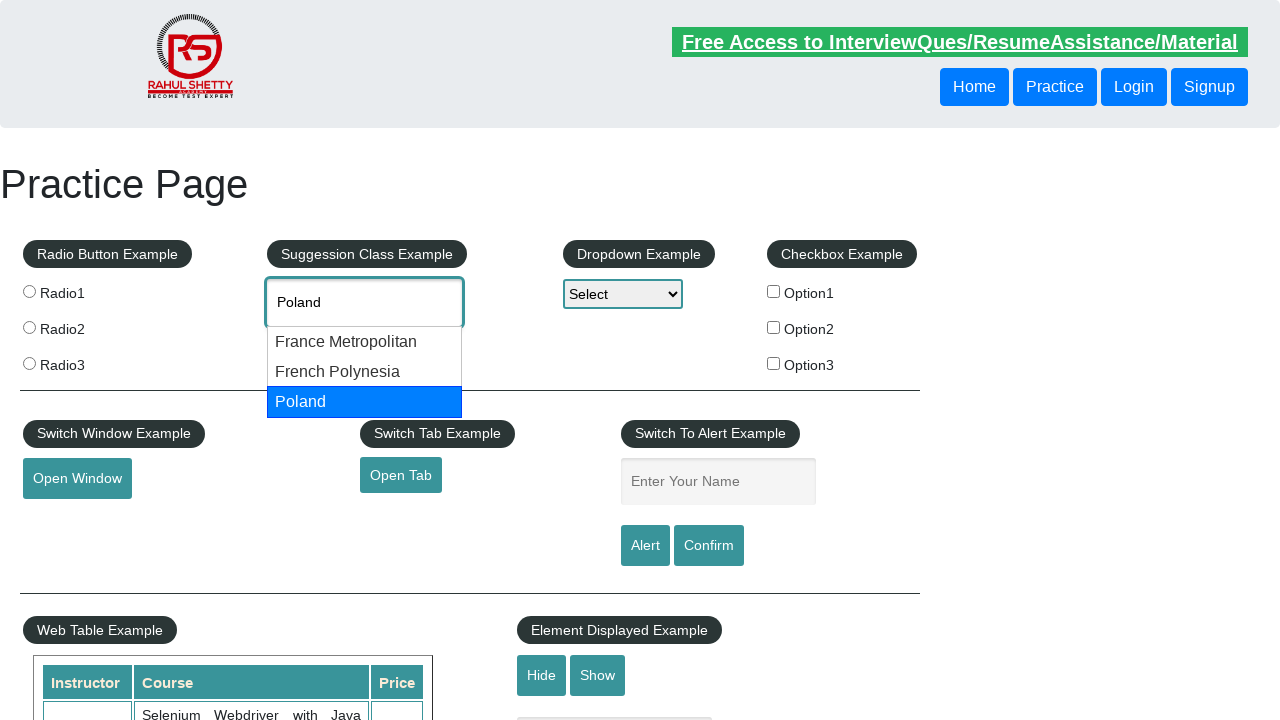

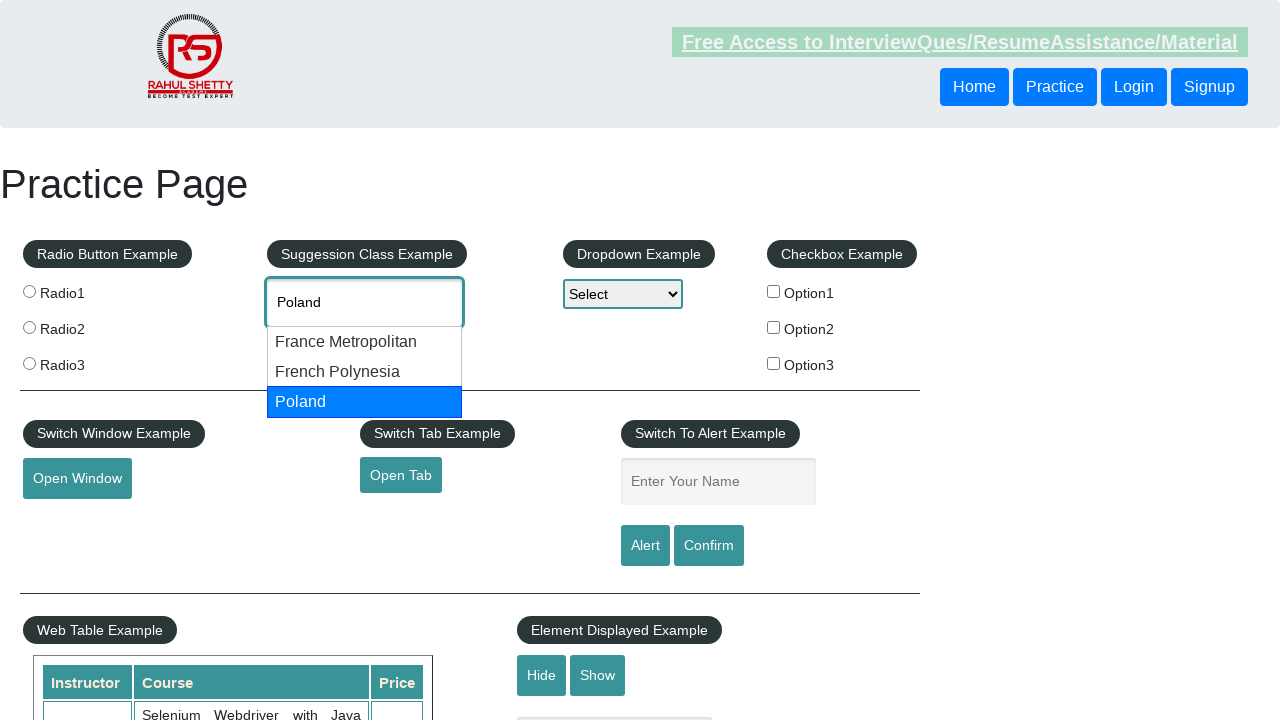